Tests the add/remove elements functionality by adding an element, verifying the delete button appears, then removing it

Starting URL: https://the-internet.herokuapp.com/add_remove_elements/

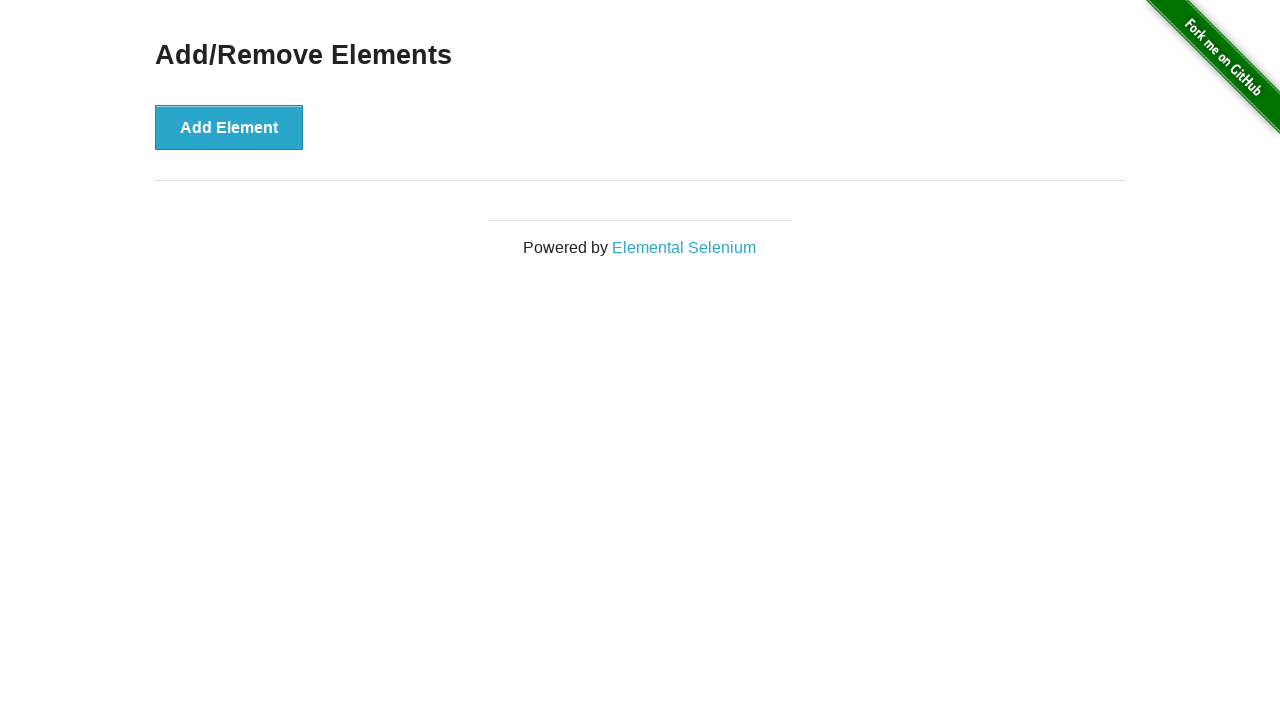

Clicked Add Element button at (229, 127) on button:has-text('Add Element')
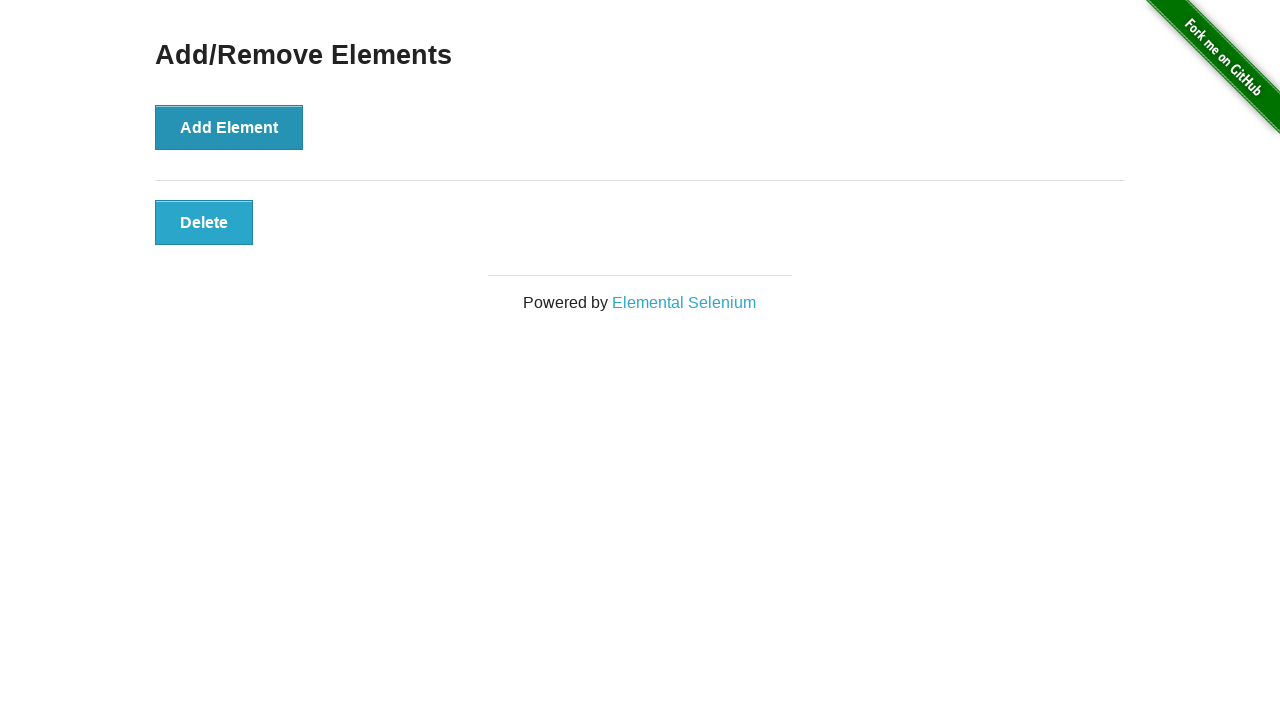

Verified Delete button is visible after adding element
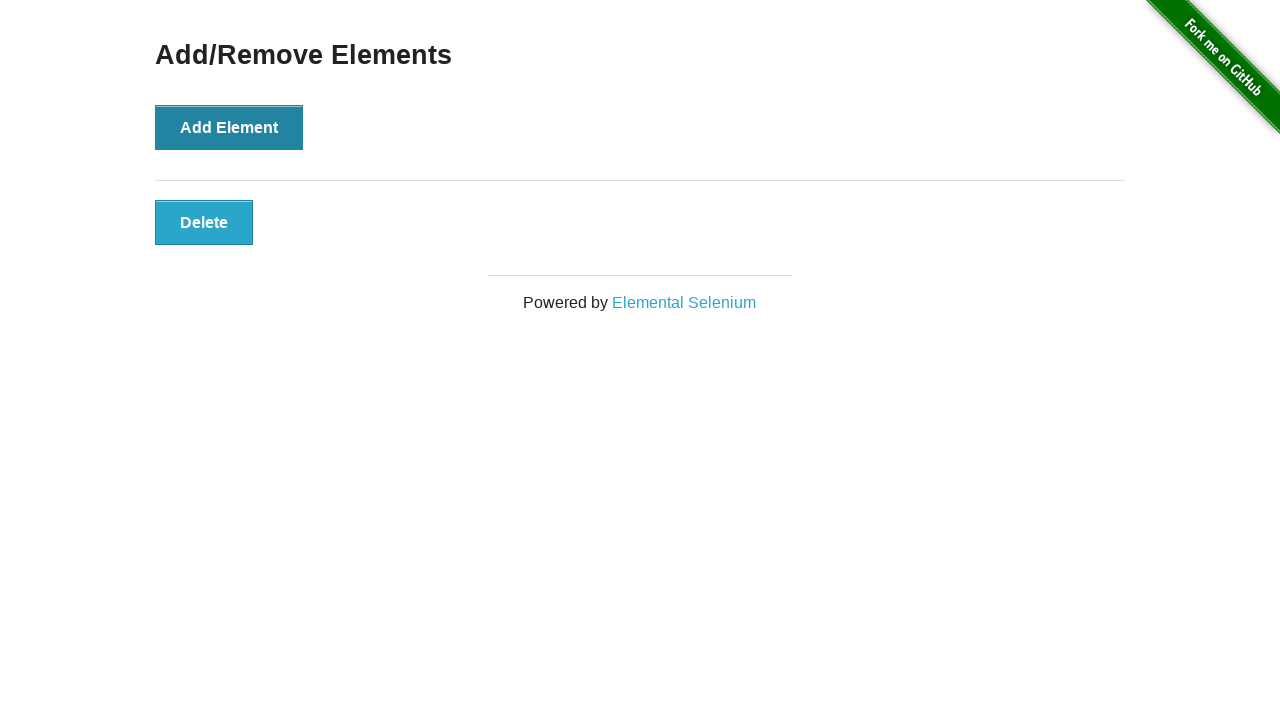

Clicked Delete button to remove element at (204, 222) on button:has-text('Delete')
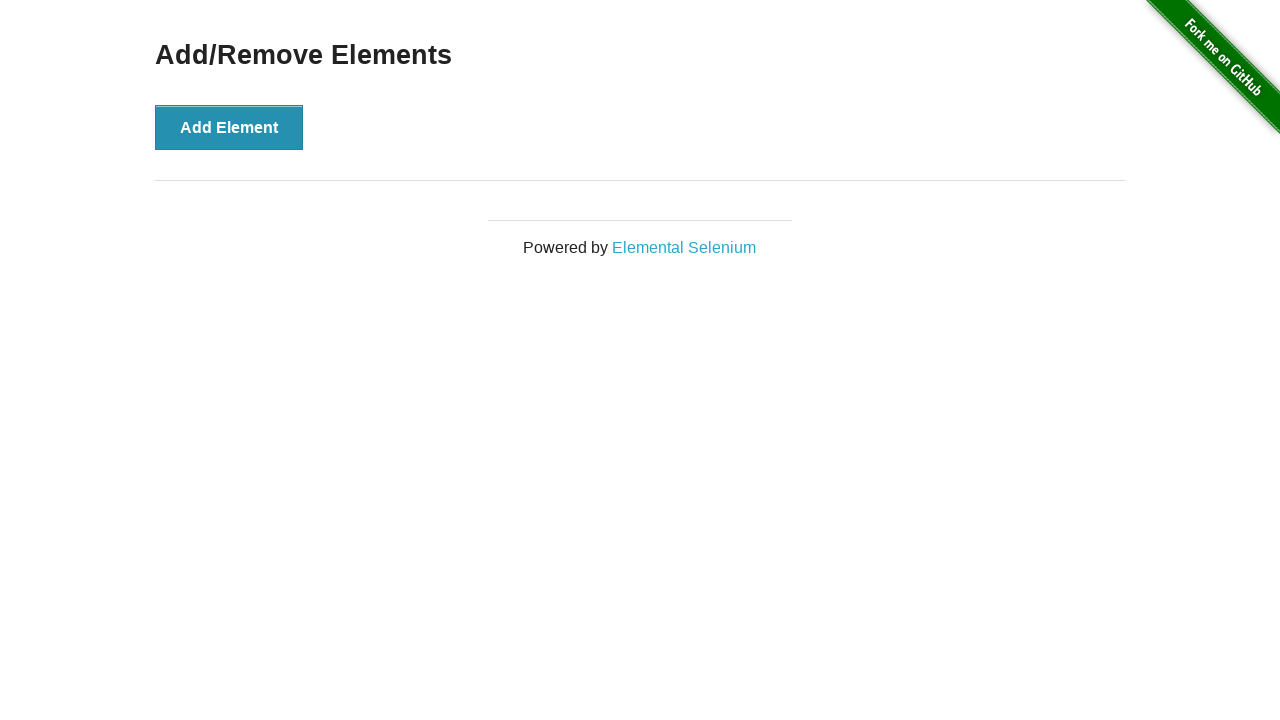

Verified Add/Remove Elements heading is still visible after deleting element
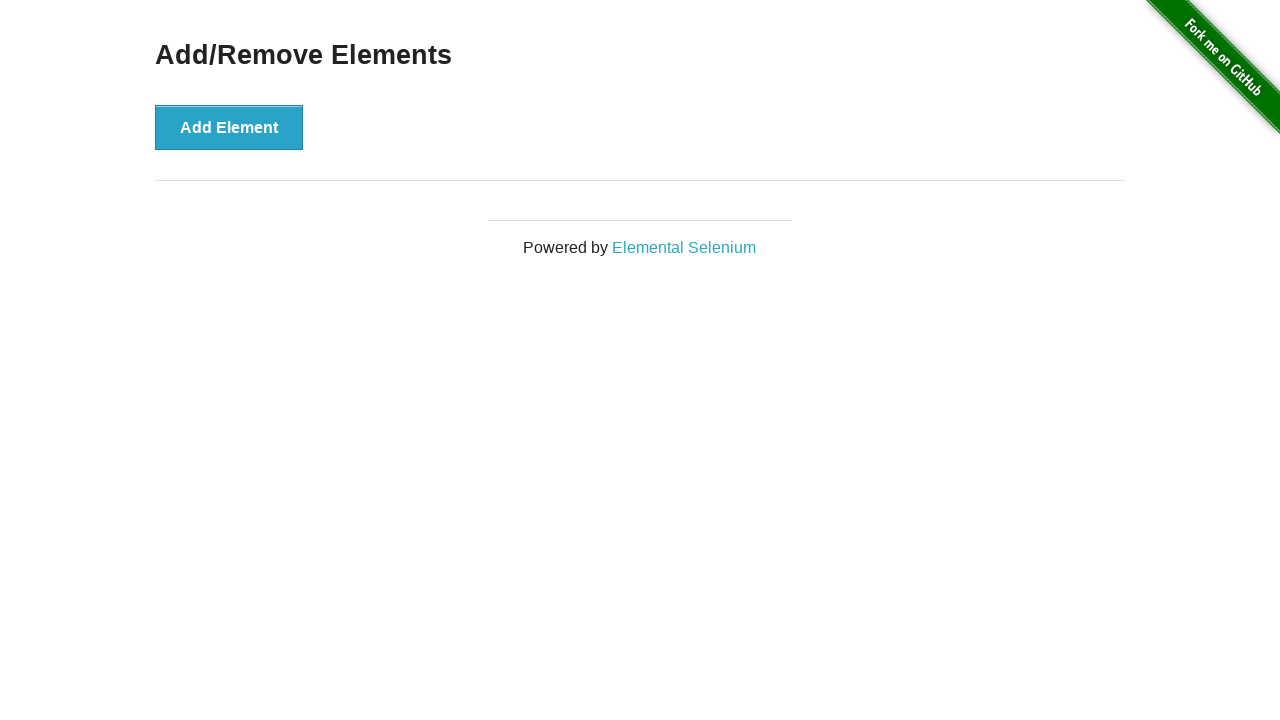

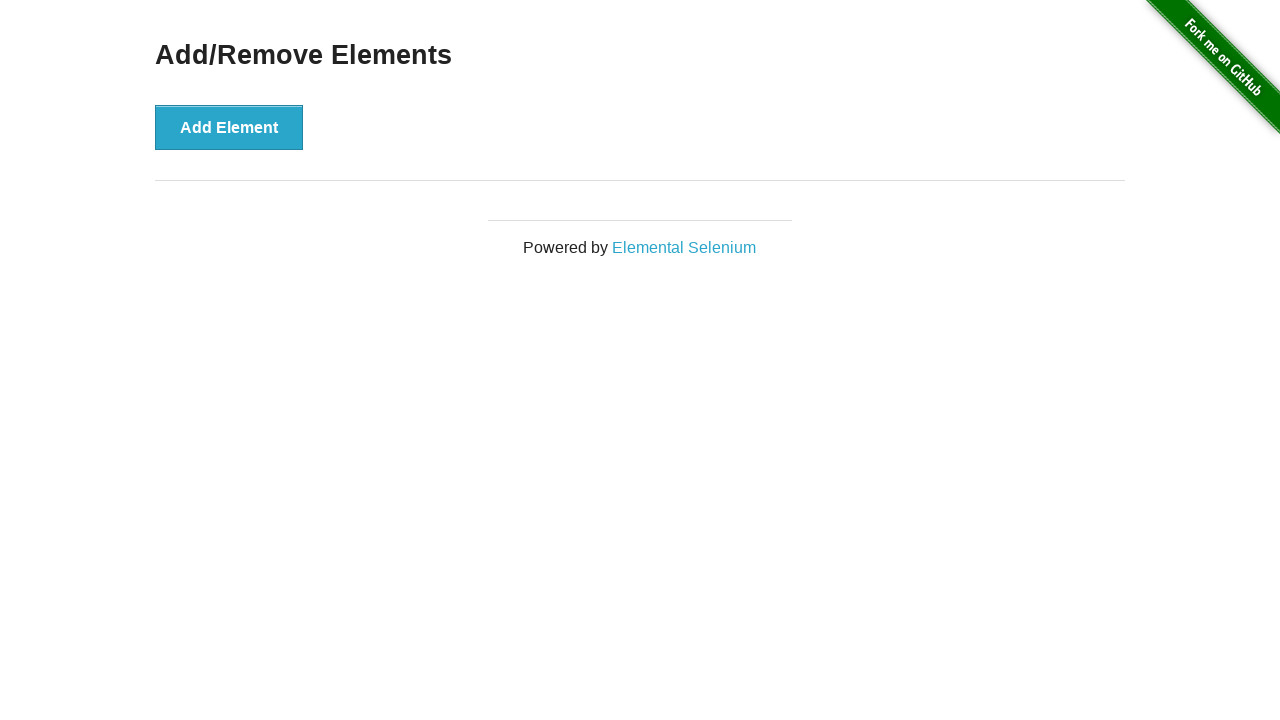